Tests page scrolling functionality by scrolling down and then up on the W3Schools homepage

Starting URL: https://www.w3schools.com/

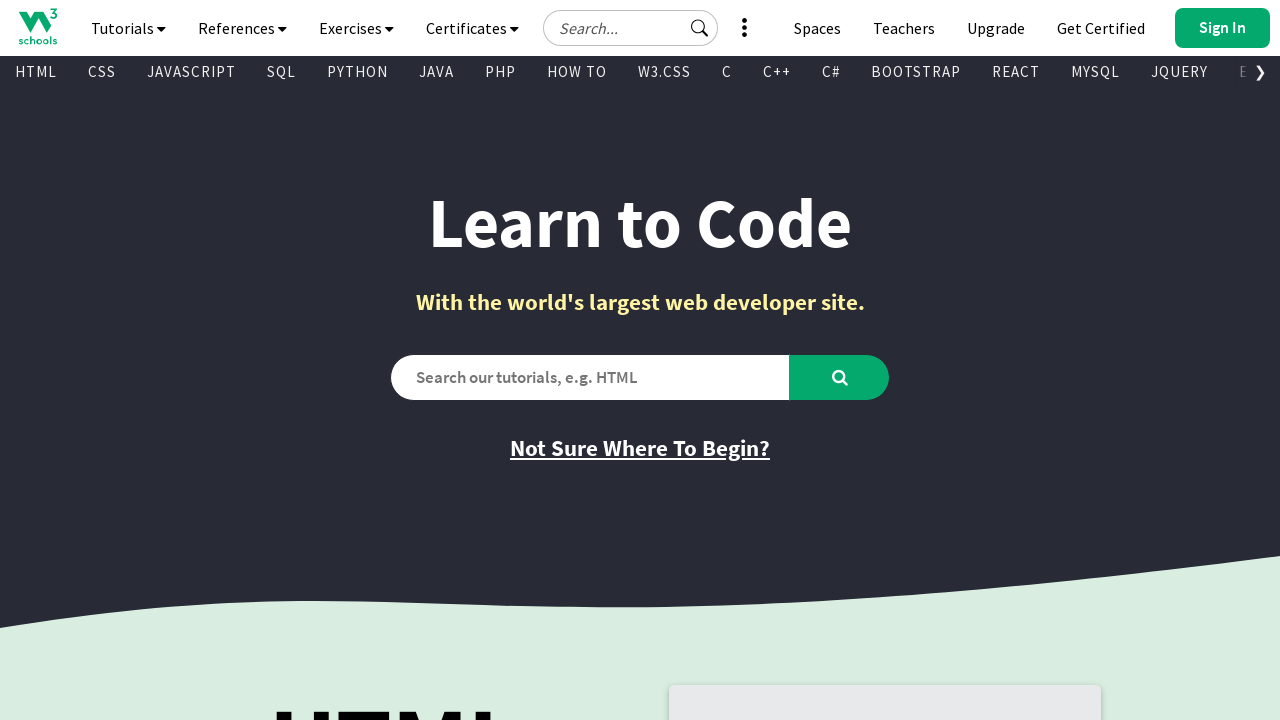

Scrolled down 8000 pixels on W3Schools homepage
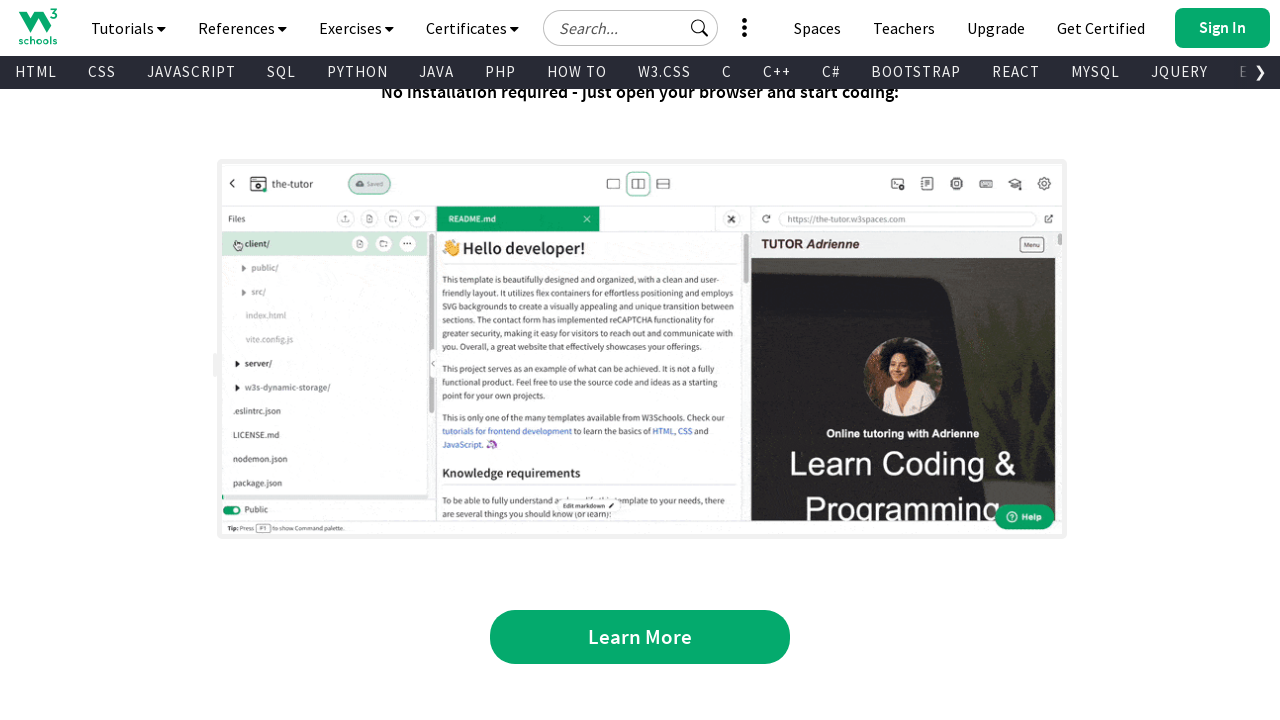

Scrolled up 4000 pixels
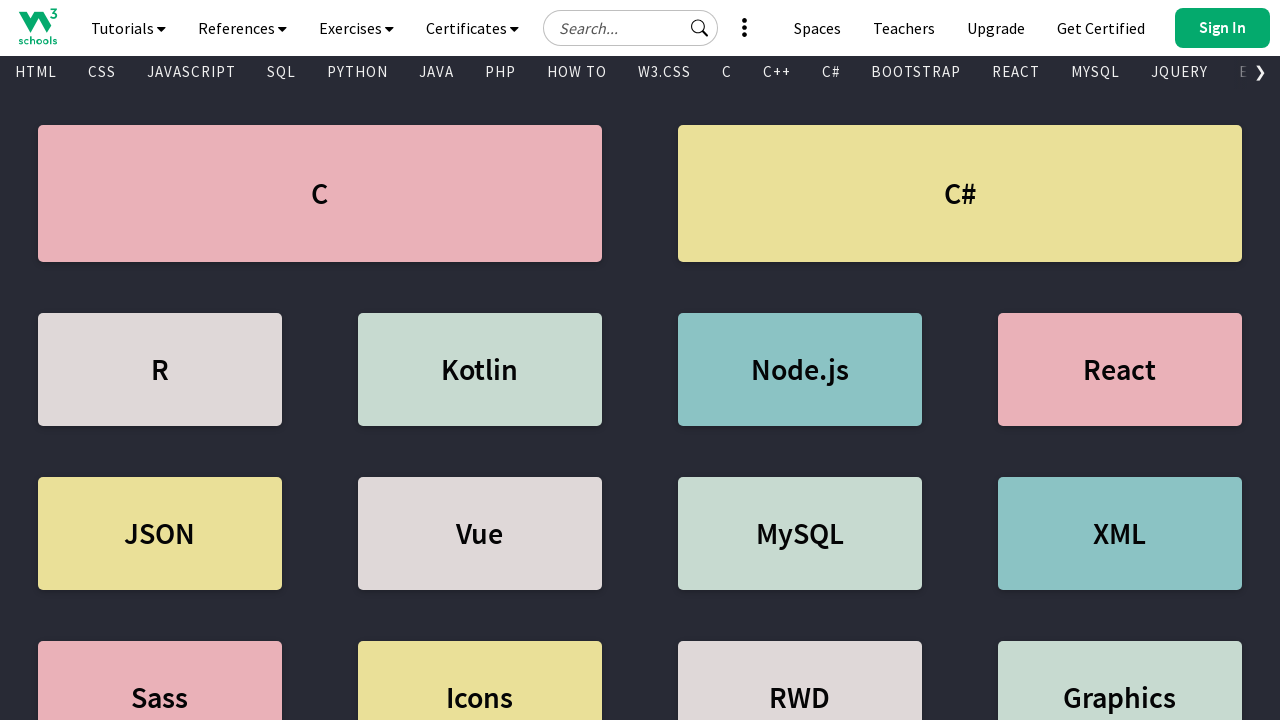

Waited 3000ms to observe scroll effect
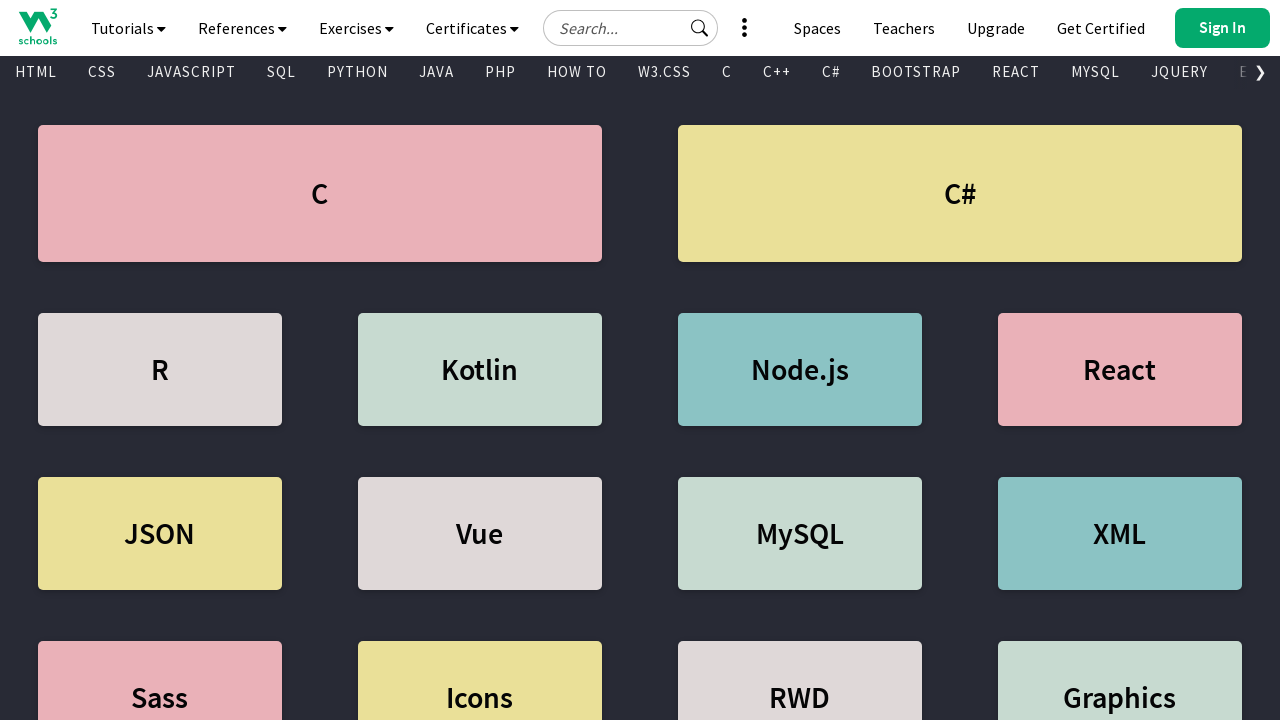

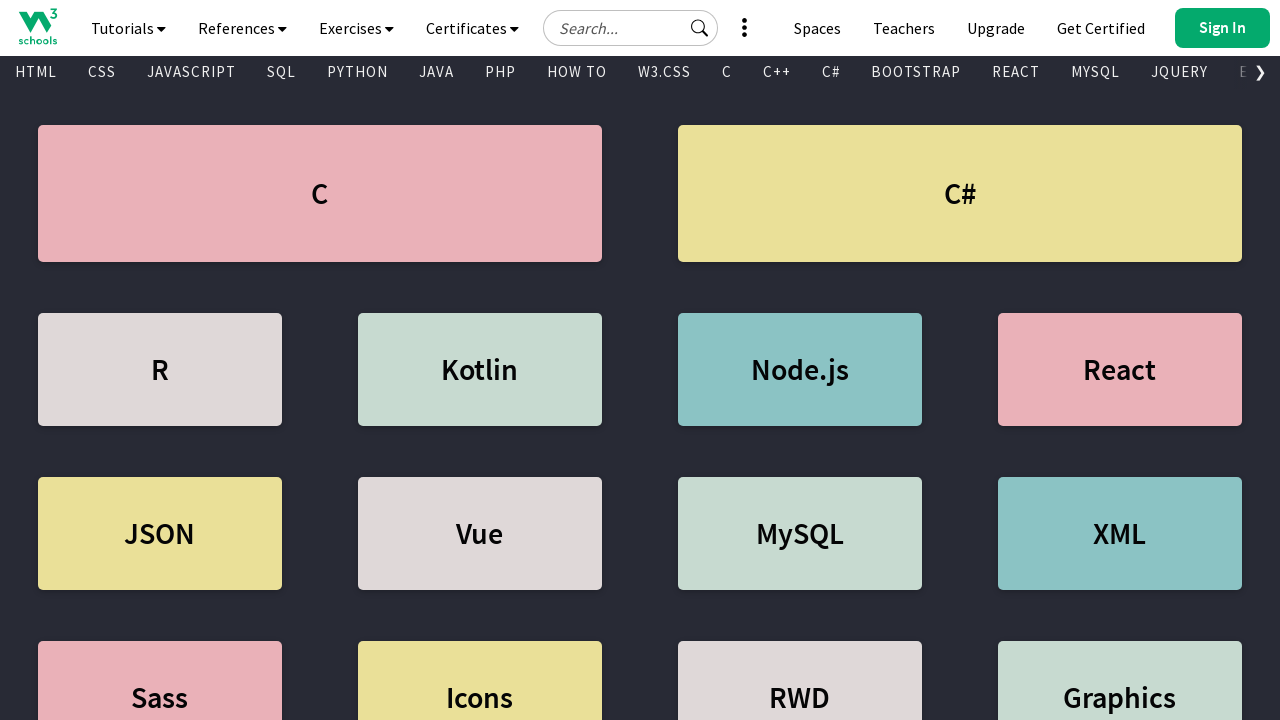